Completes a math challenge by reading a value from the page, calculating the result using a logarithmic formula, filling in the answer, selecting checkbox and radio button options, and submitting the form.

Starting URL: http://suninjuly.github.io/math.html

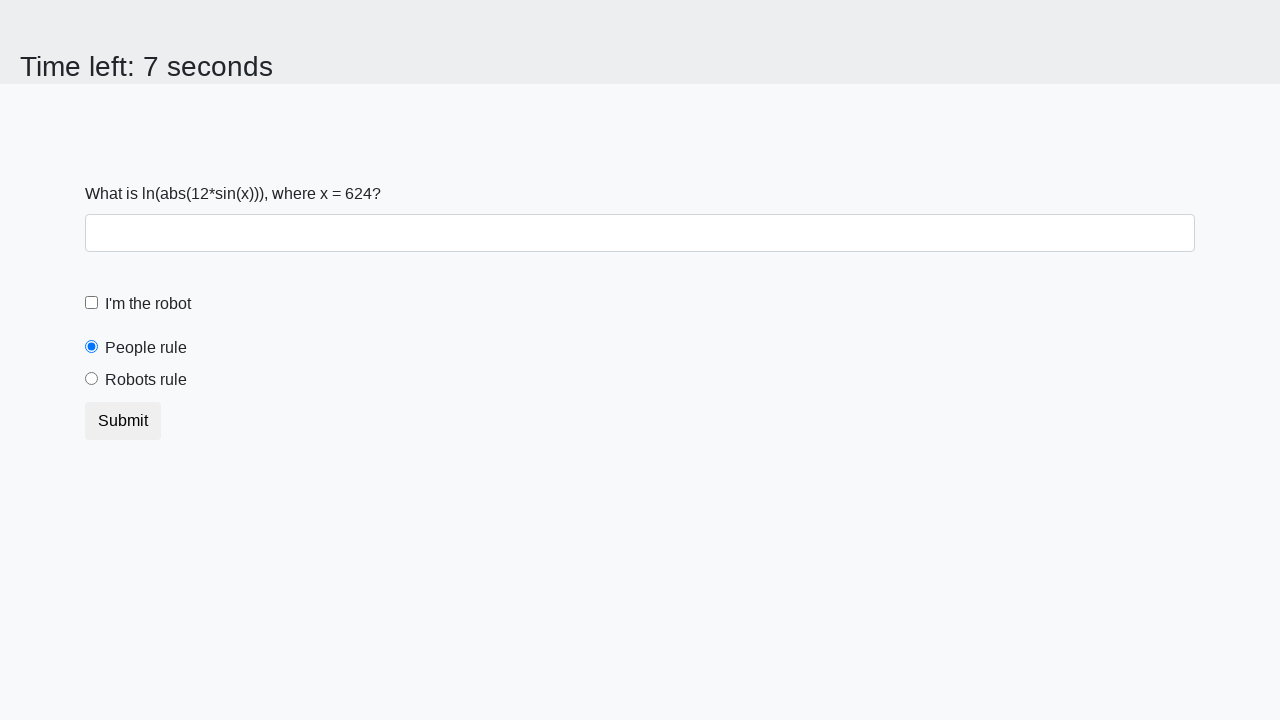

Located the input value element on the page
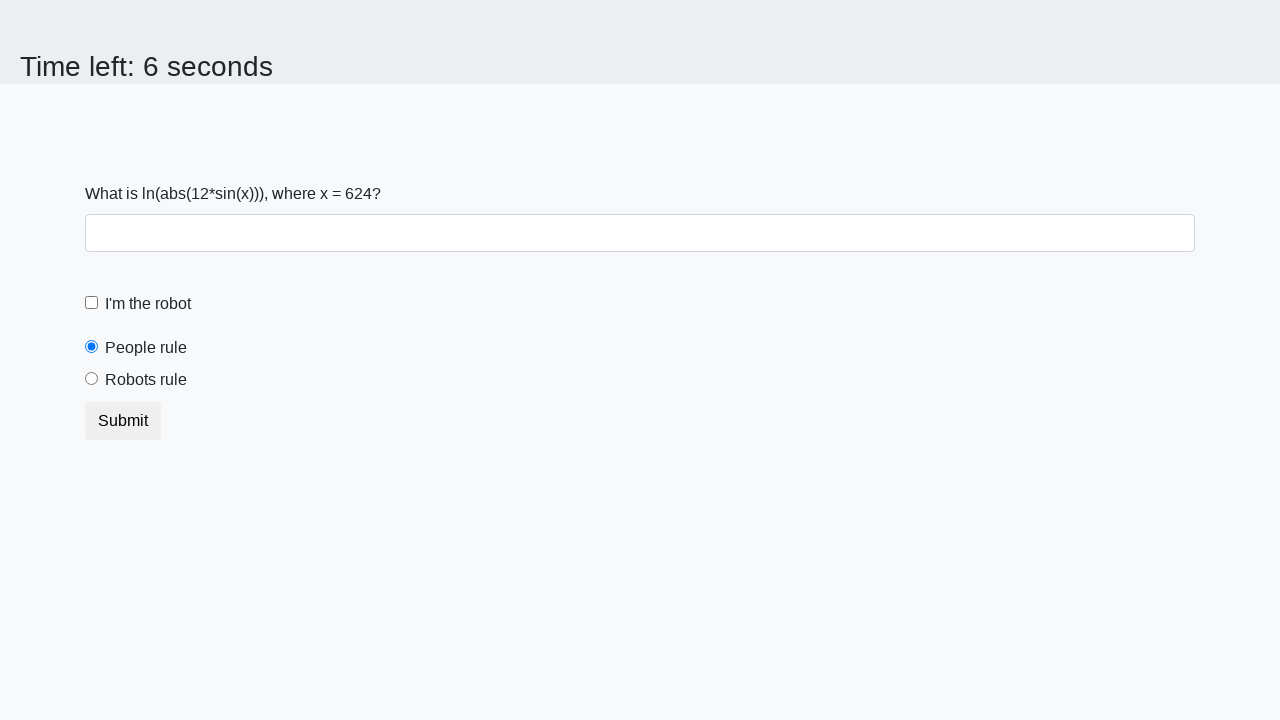

Calculated logarithmic formula result: log(abs(12*sin(624))) = 2.4052521221258805
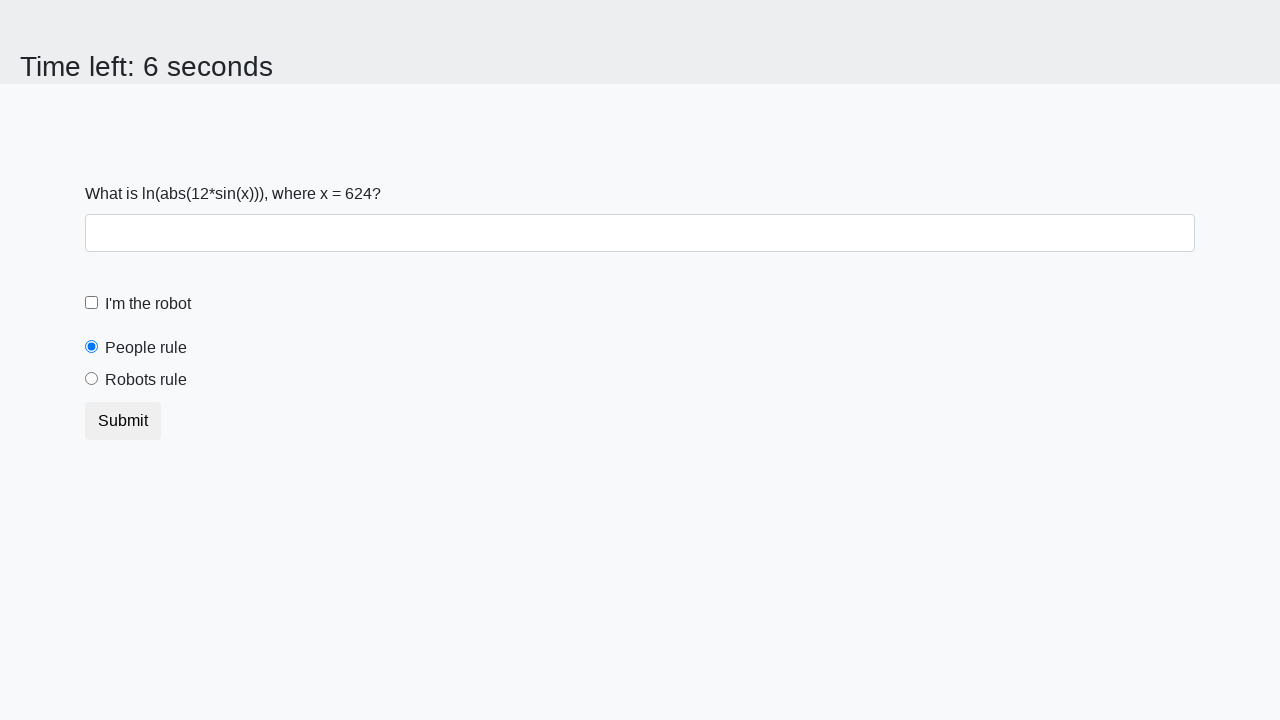

Filled in the calculated answer in the answer field on #answer
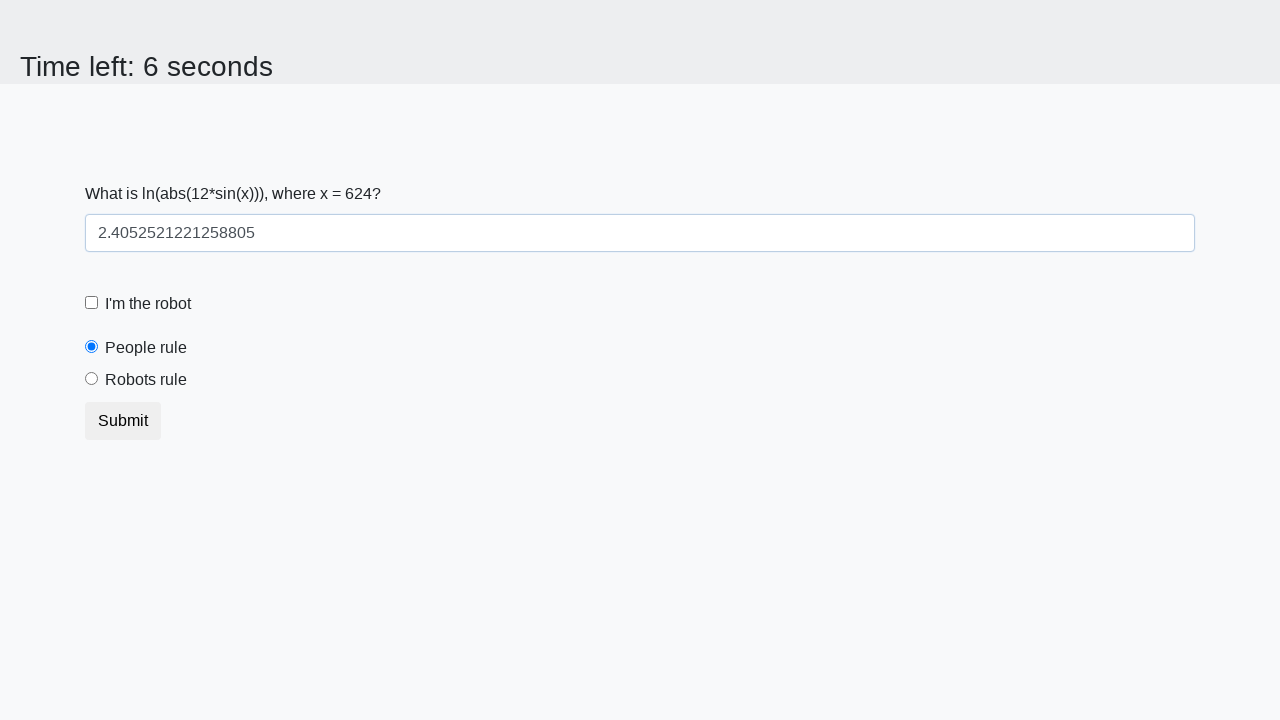

Checked the robot checkbox at (92, 303) on #robotCheckbox
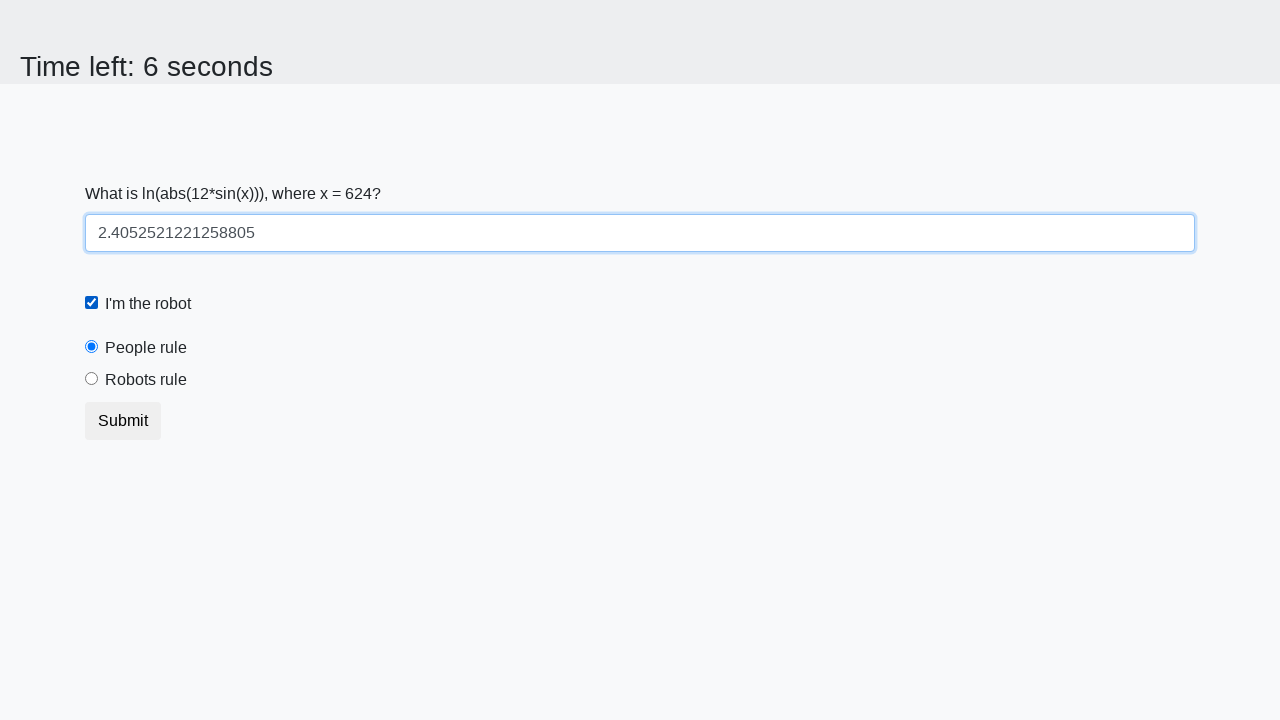

Selected the robots rule radio button at (92, 379) on #robotsRule
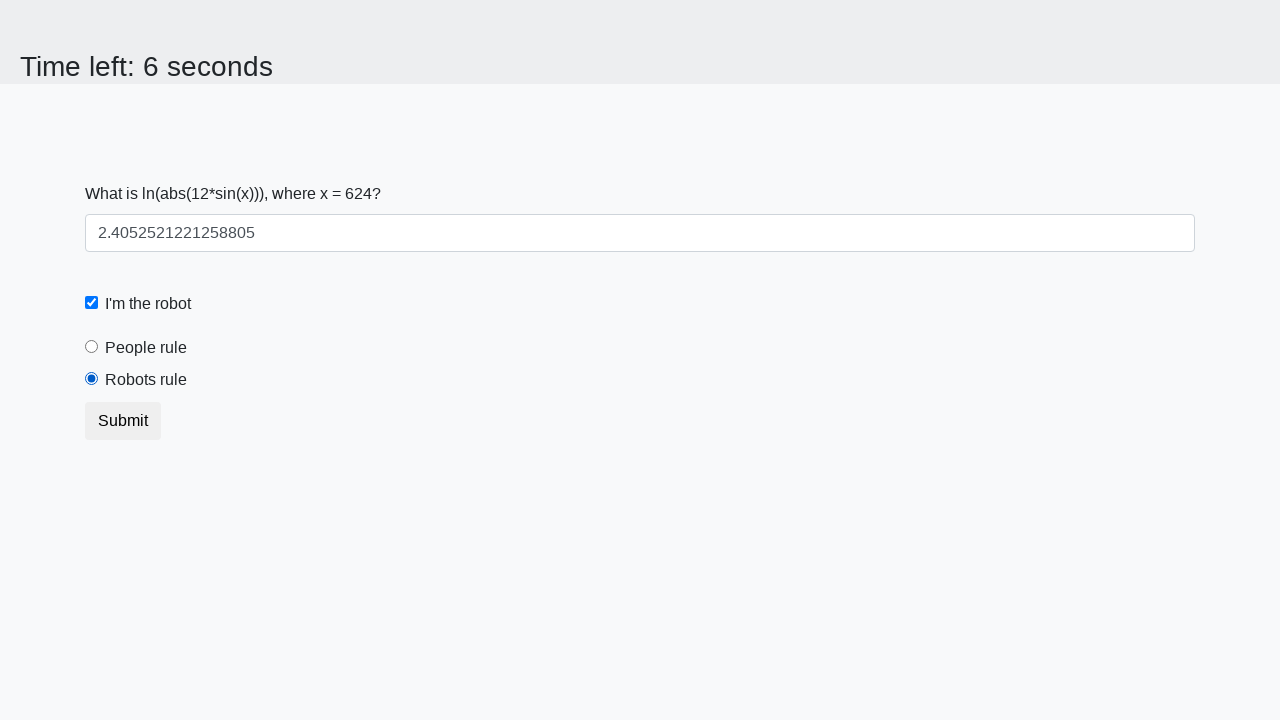

Clicked the submit button to complete the math challenge at (123, 421) on button.btn
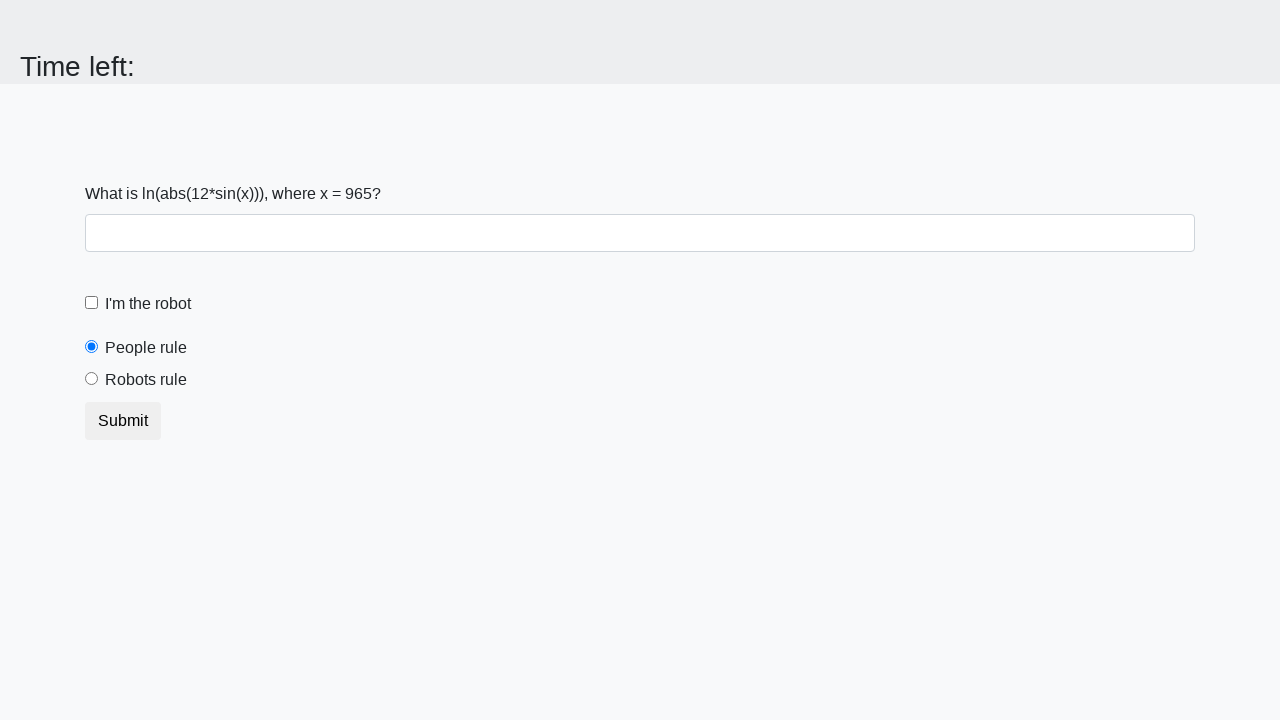

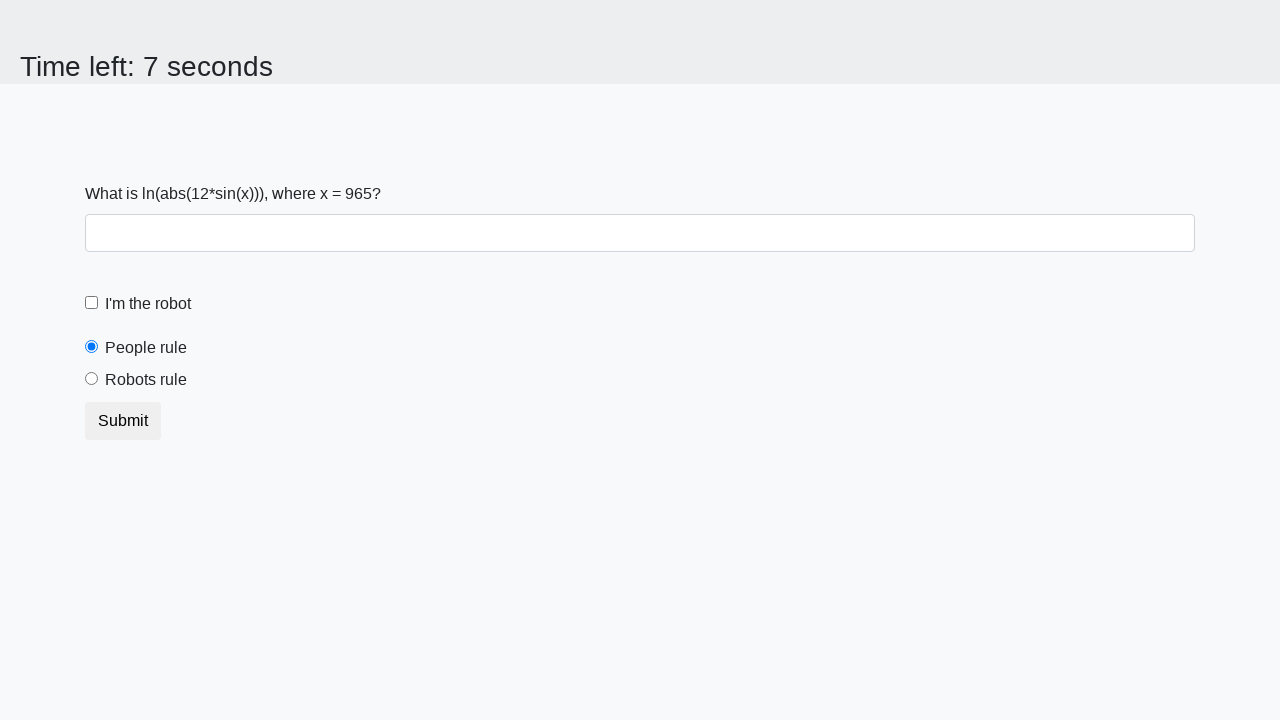